Tests PyPI search functionality by entering a search query and submitting the form using the Enter key

Starting URL: https://pypi.org/

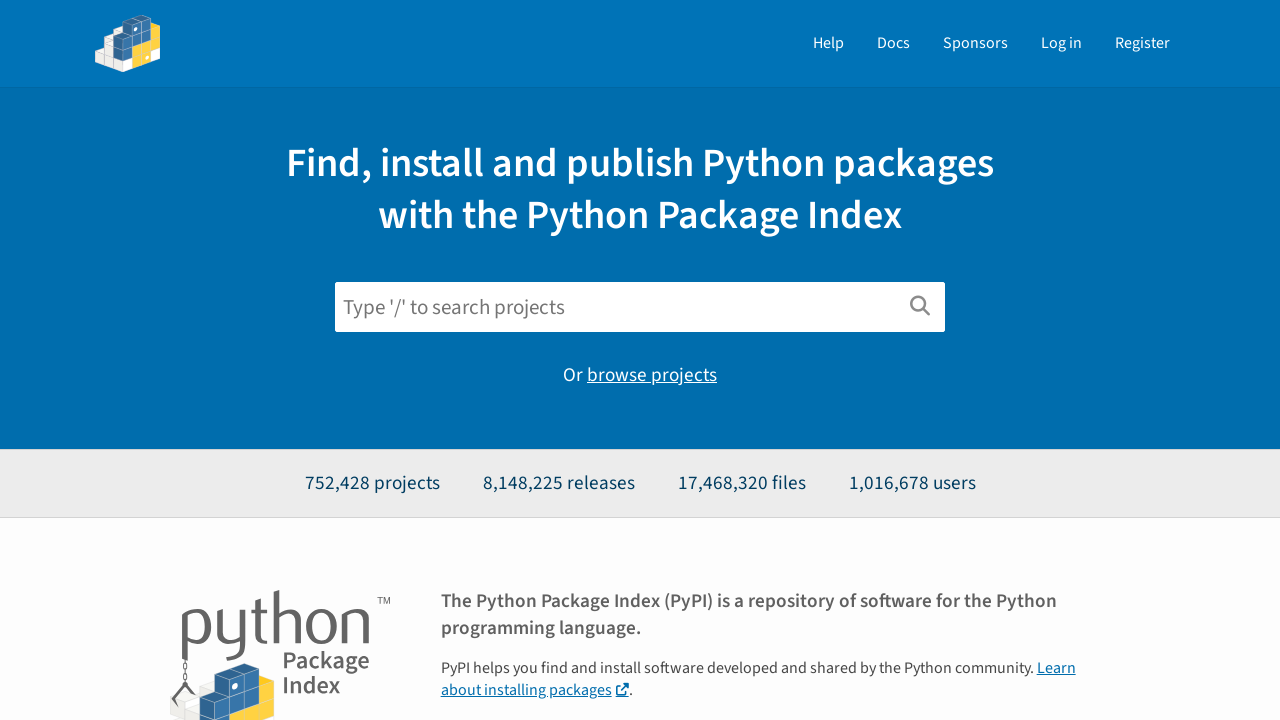

Filled search box with 'requests library' query on #search
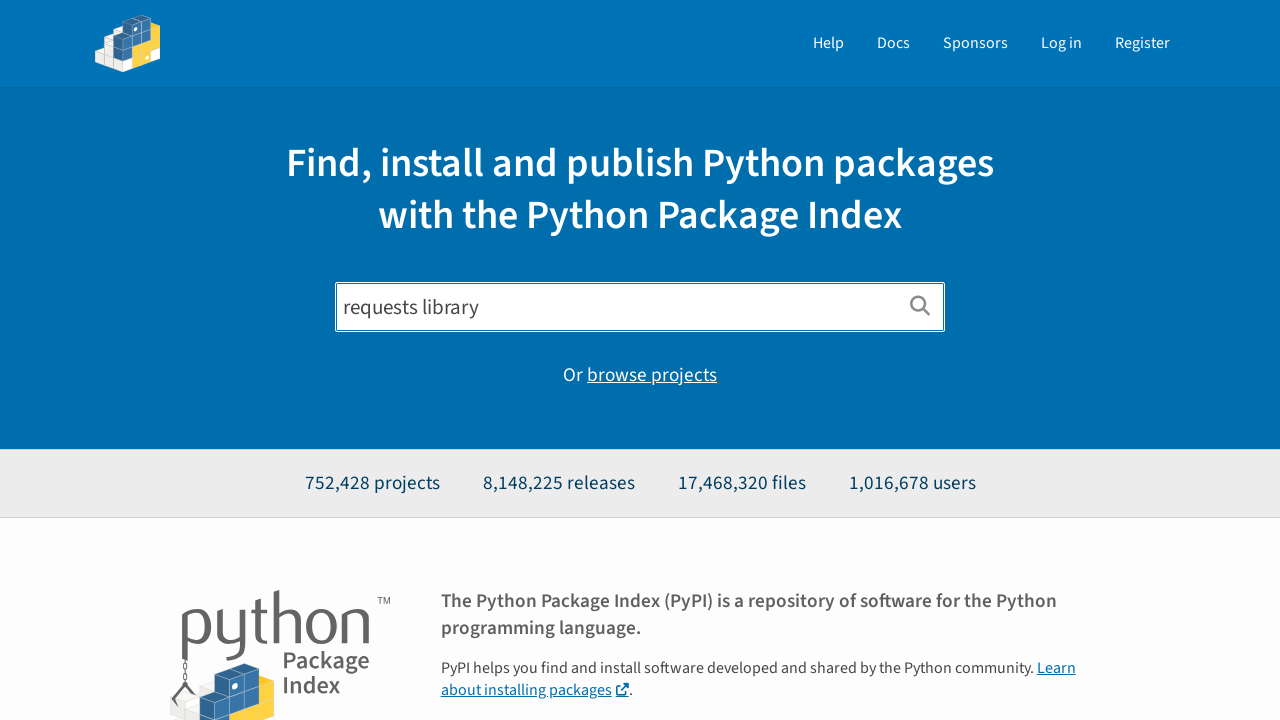

Pressed Enter key to submit search form on #search
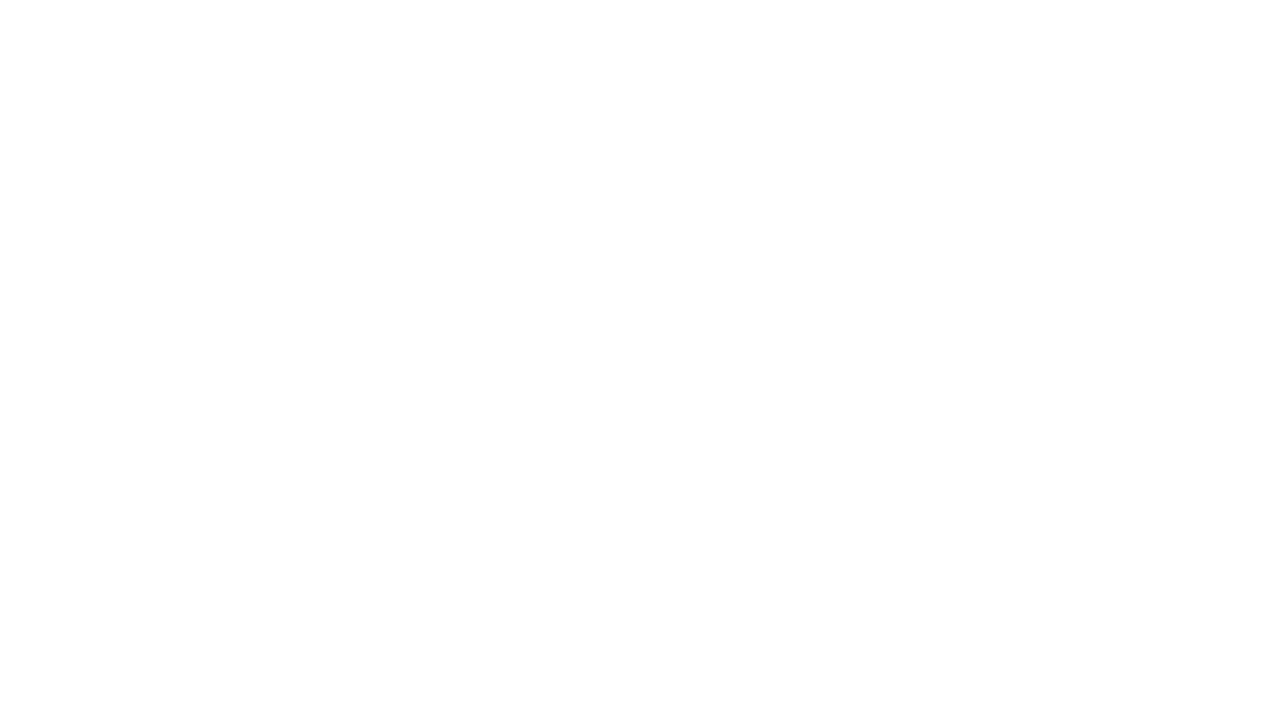

Search results page loaded successfully
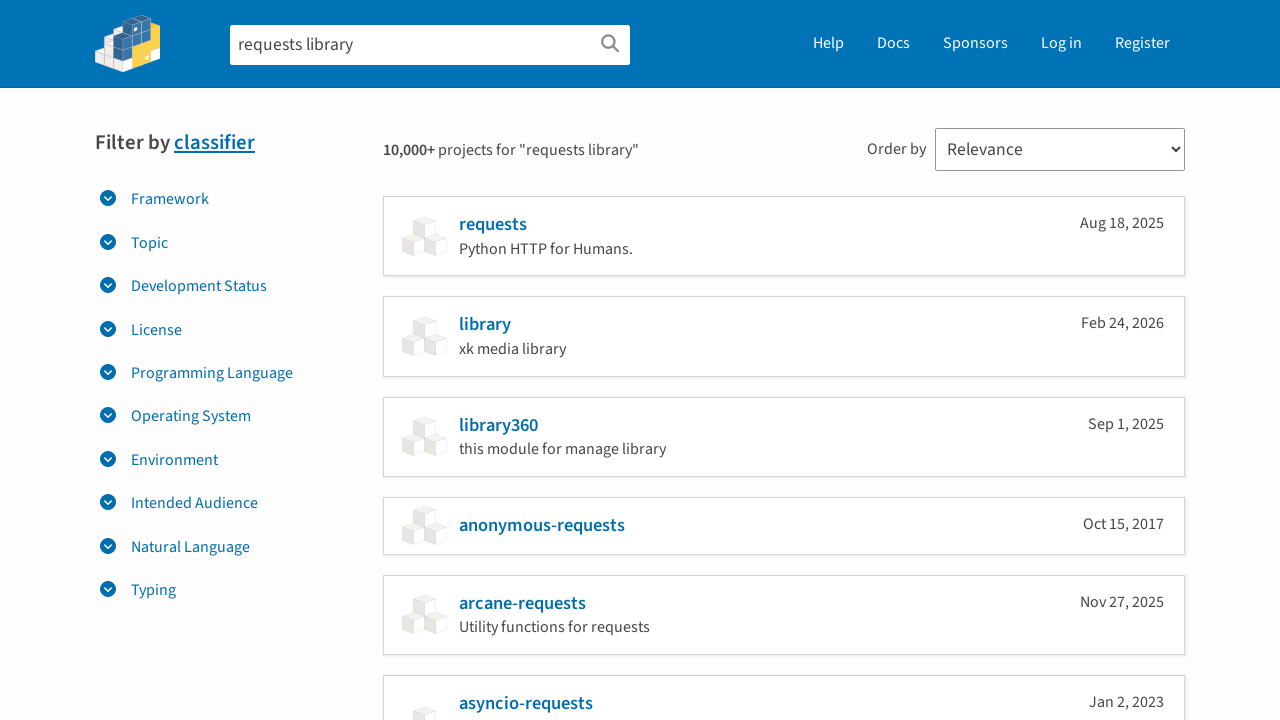

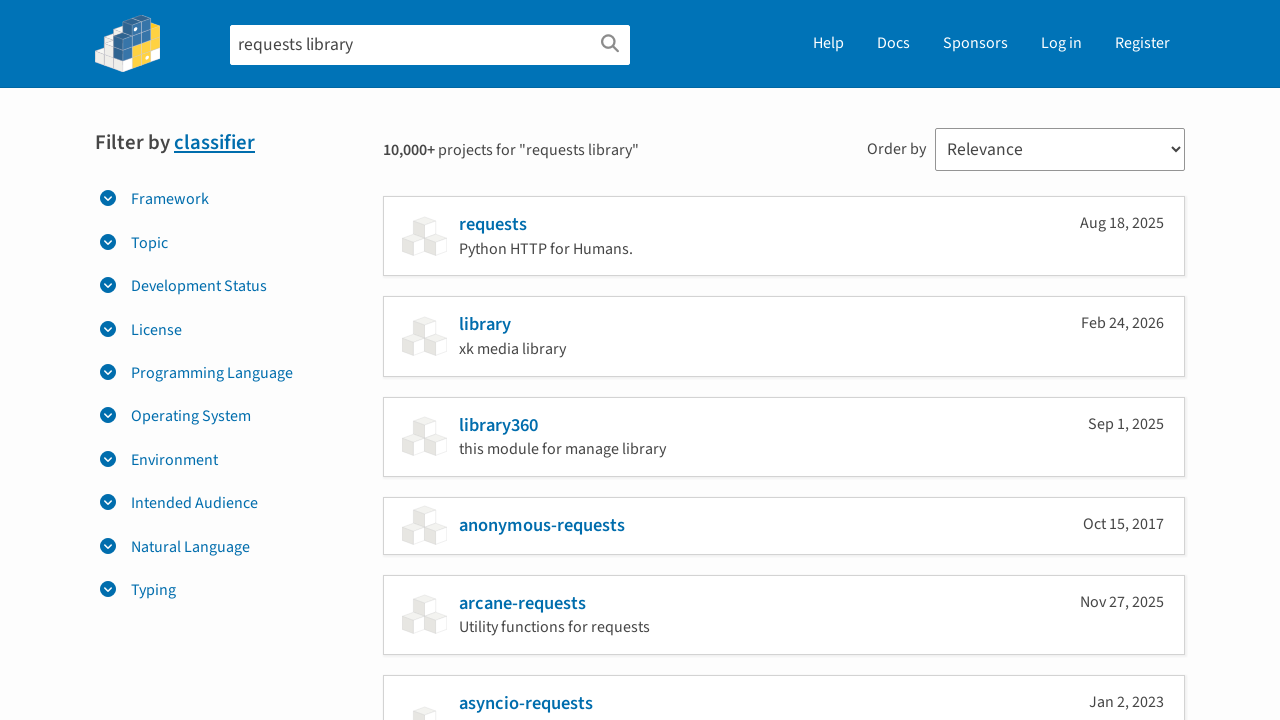